Tests dynamic controls by clicking Remove button, verifying "It's gone!" message appears, then clicking Add button and verifying "It's back!" message appears using implicit wait.

Starting URL: https://the-internet.herokuapp.com/dynamic_controls

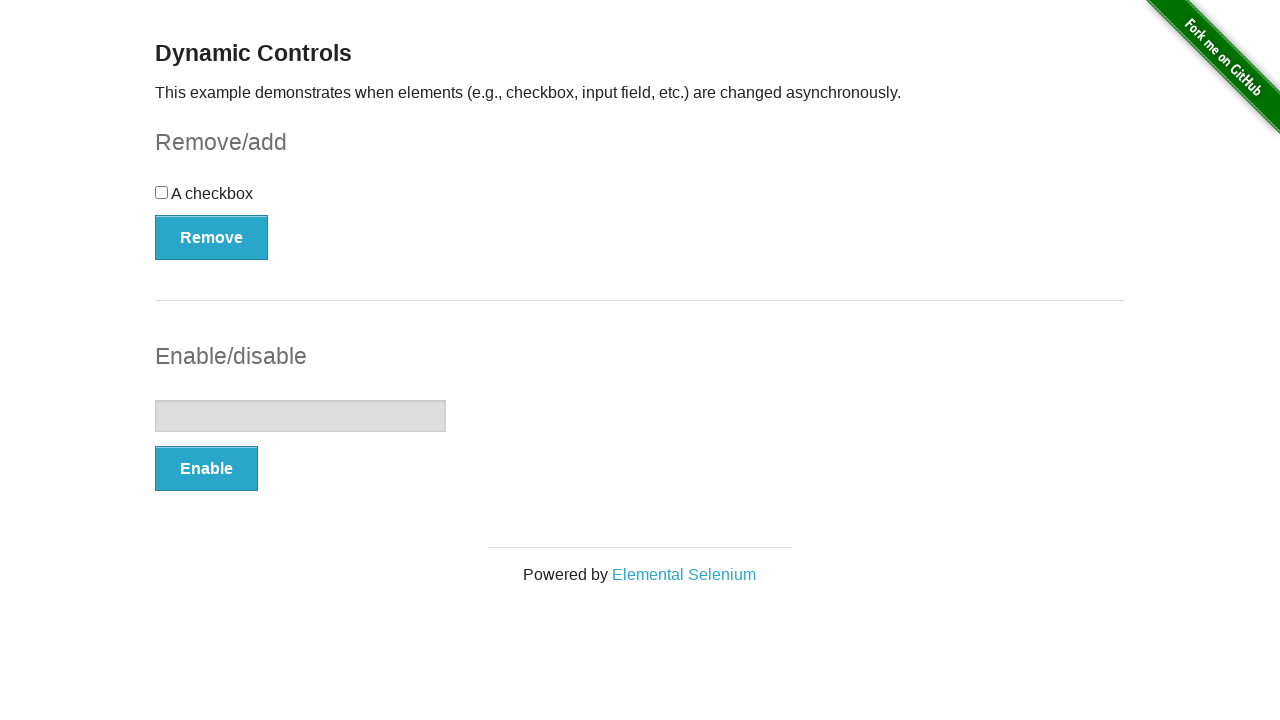

Navigated to dynamic controls page
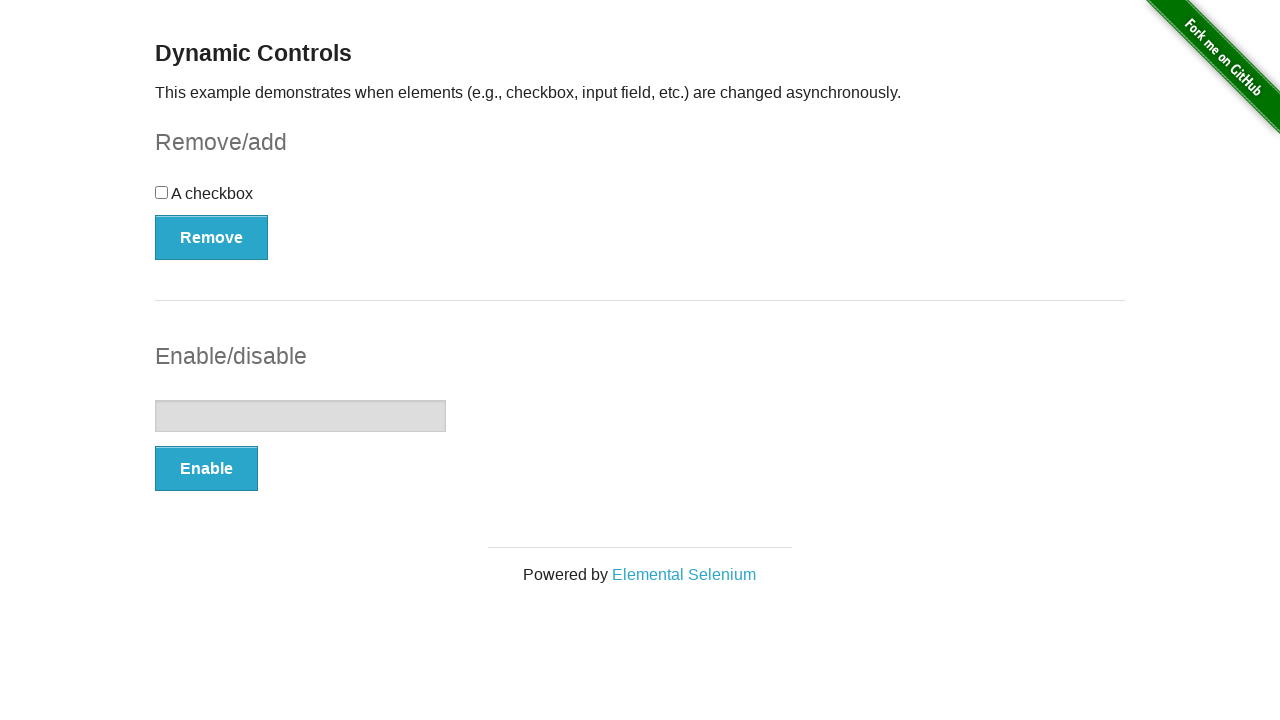

Clicked Remove button at (212, 237) on xpath=//button[text()='Remove']
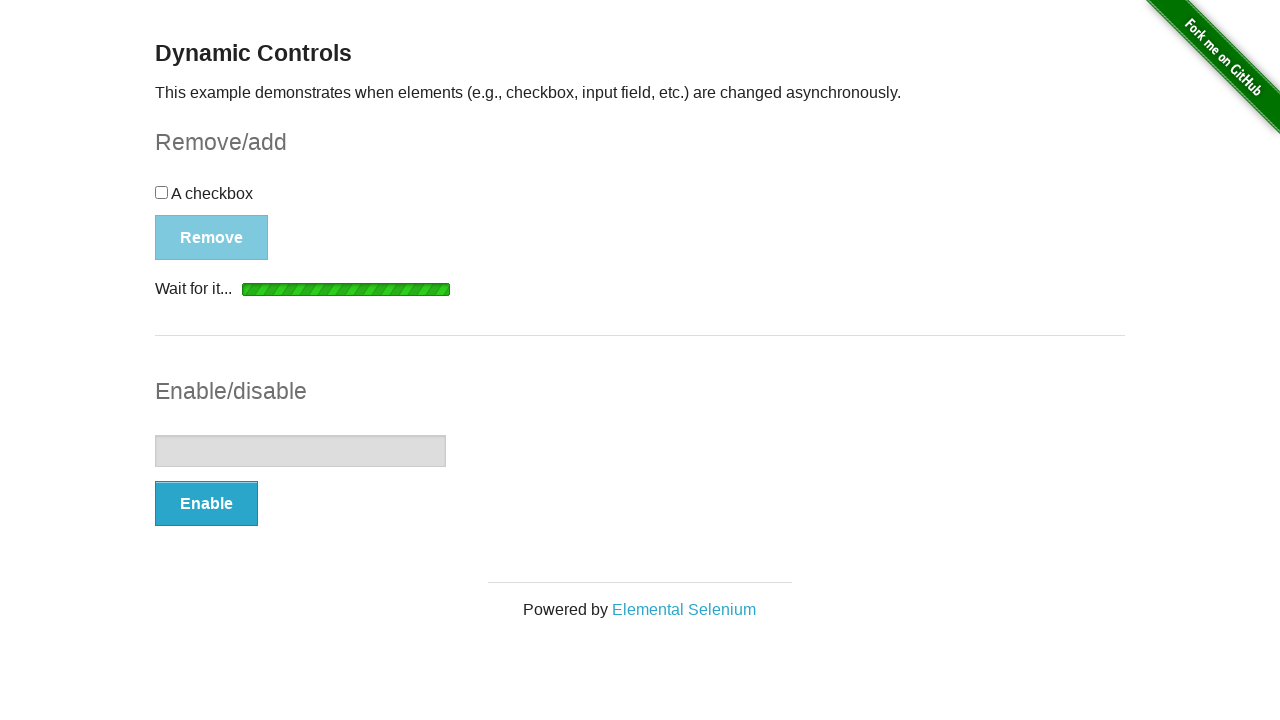

Waited for message element to appear after removing control
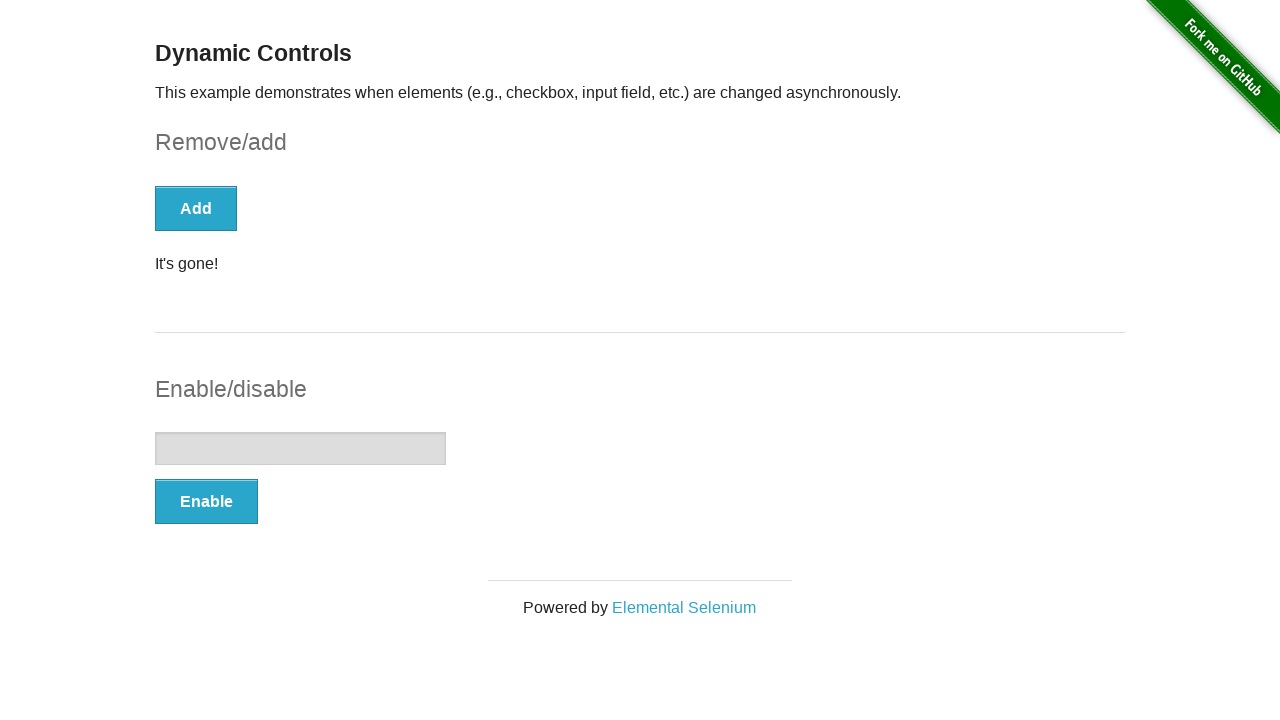

Verified "It's gone!" message is visible
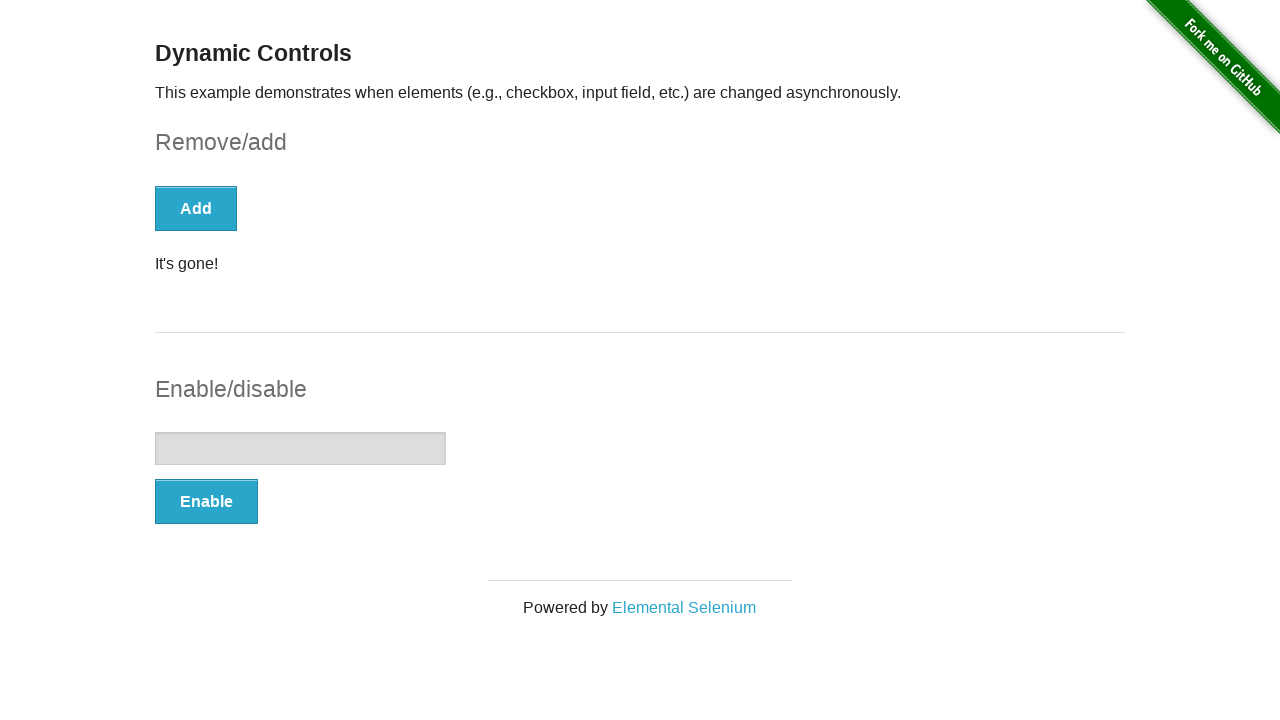

Clicked Add button at (196, 208) on xpath=//button[text()='Add']
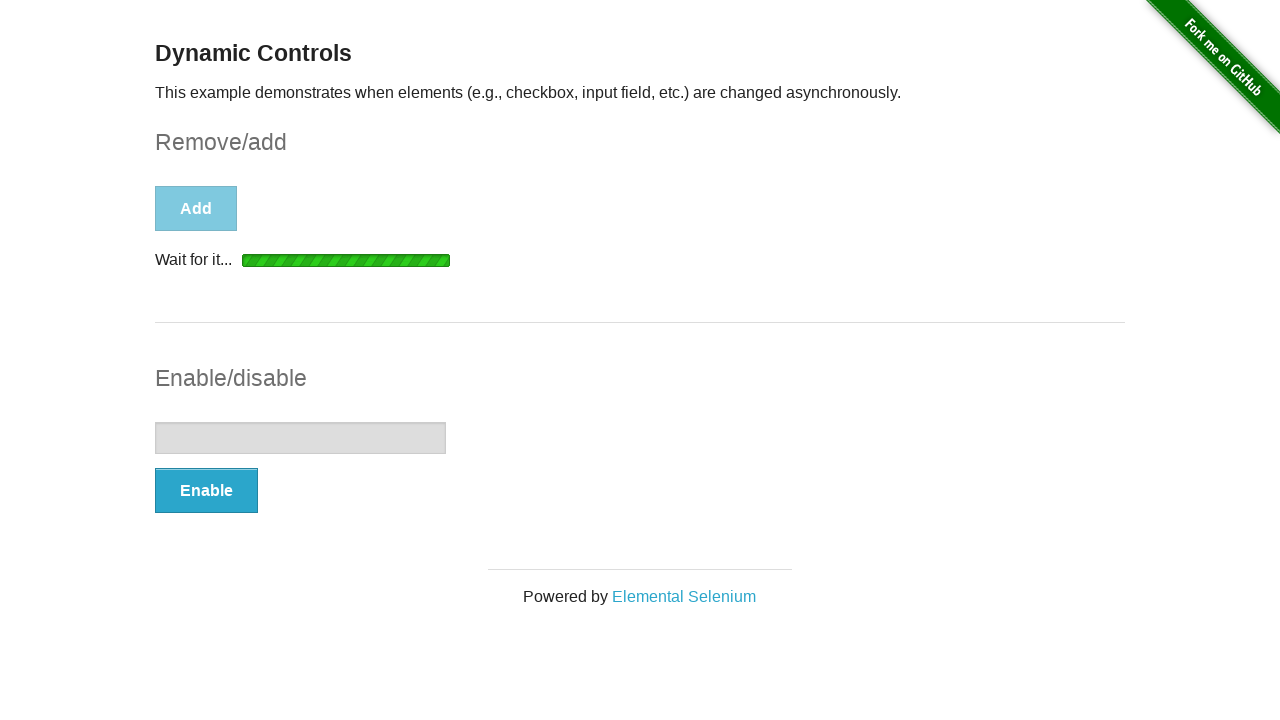

Waited for message element to appear after adding control back
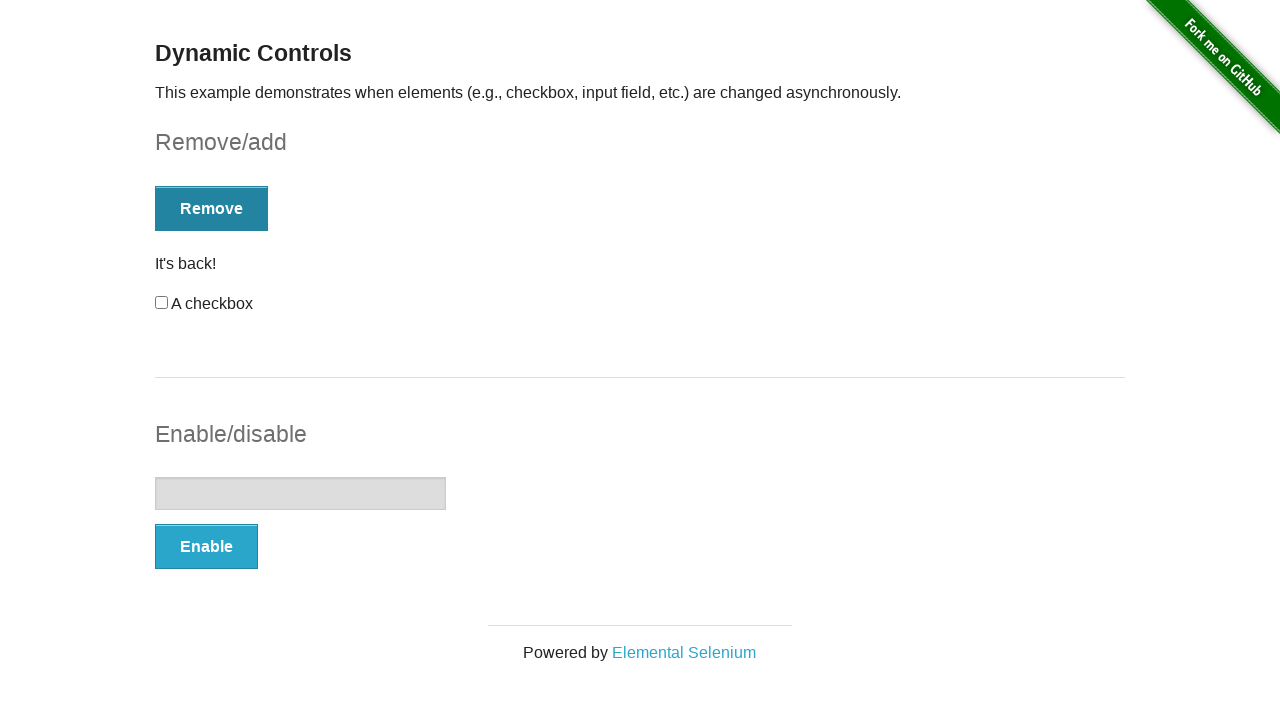

Verified "It's back!" message is visible
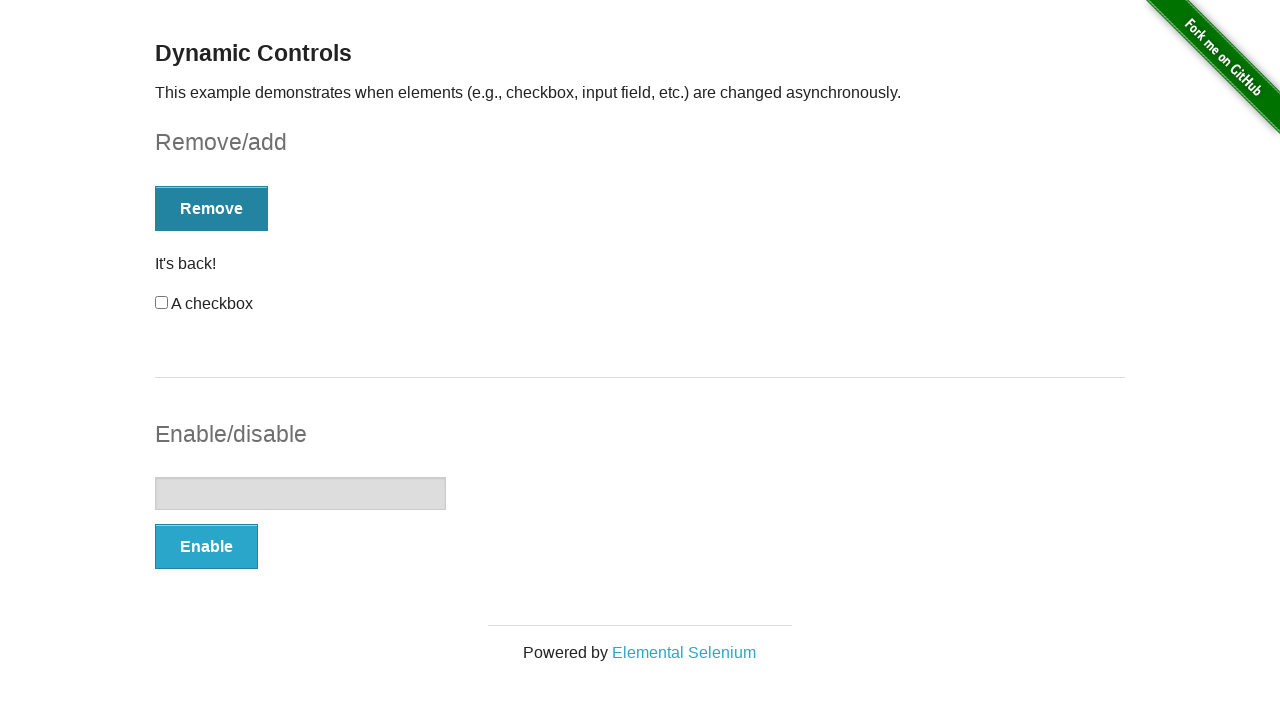

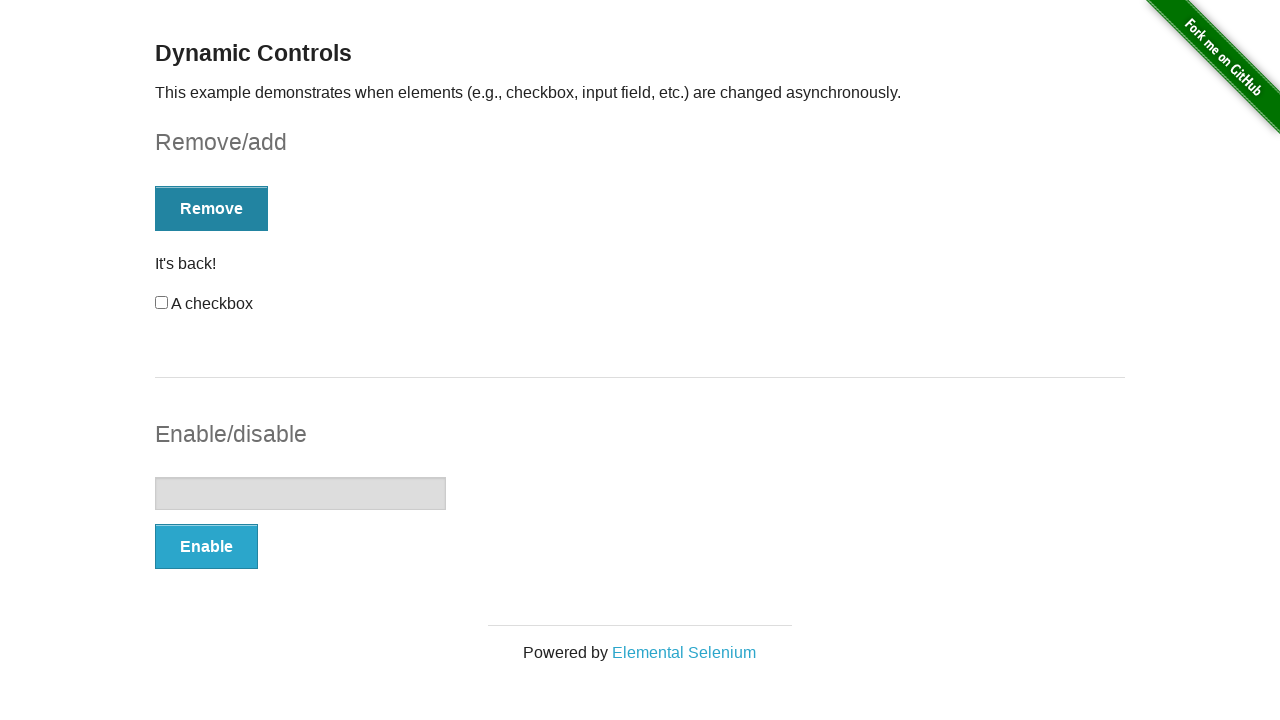